Tests a text box form by filling in name, email, current address, and permanent address fields, then submitting the form

Starting URL: https://demoqa.com/text-box

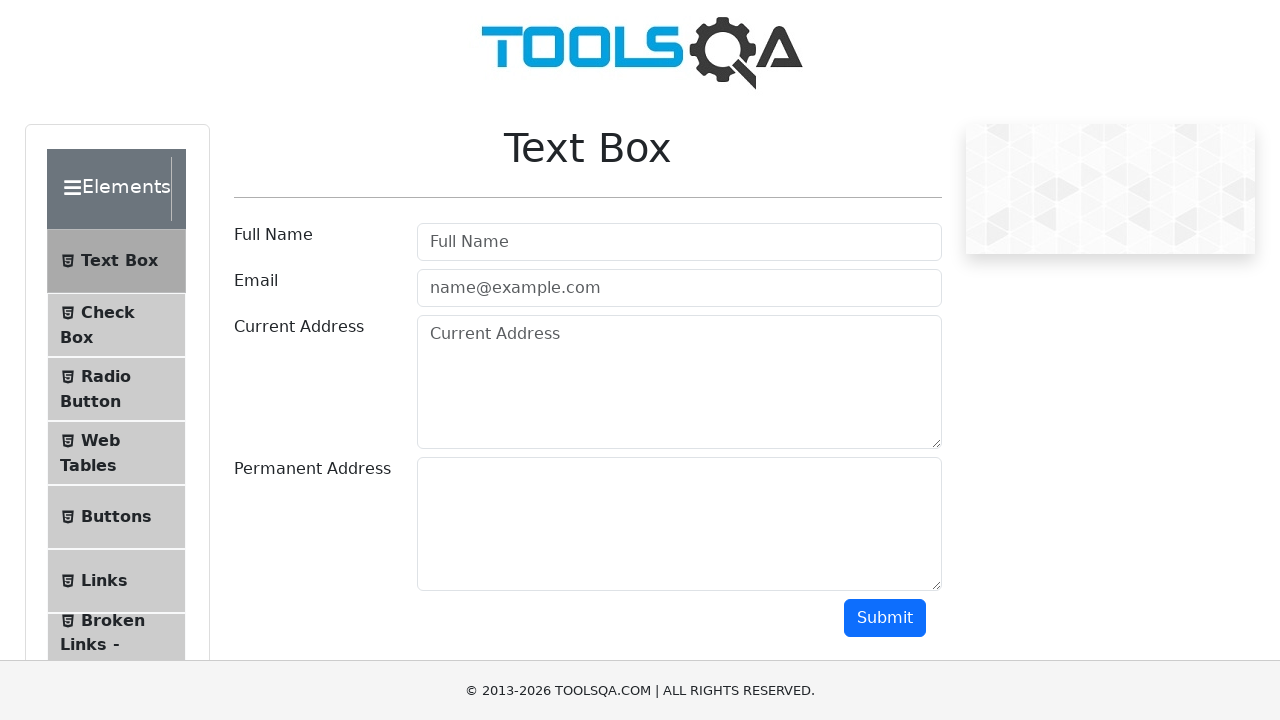

Filled full name field with 'khanh le' on input#userName[type='text']
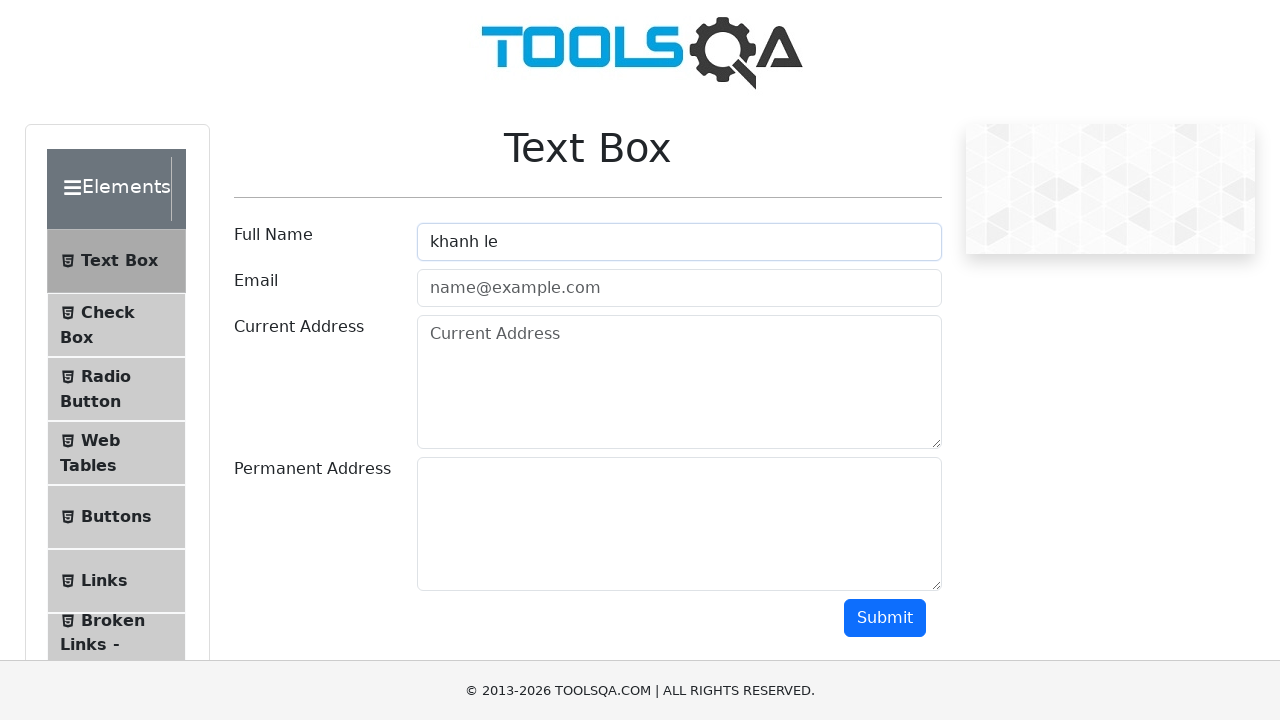

Filled email field with 'khanhleduy99er@gmail.com' on input#userEmail[type='email']
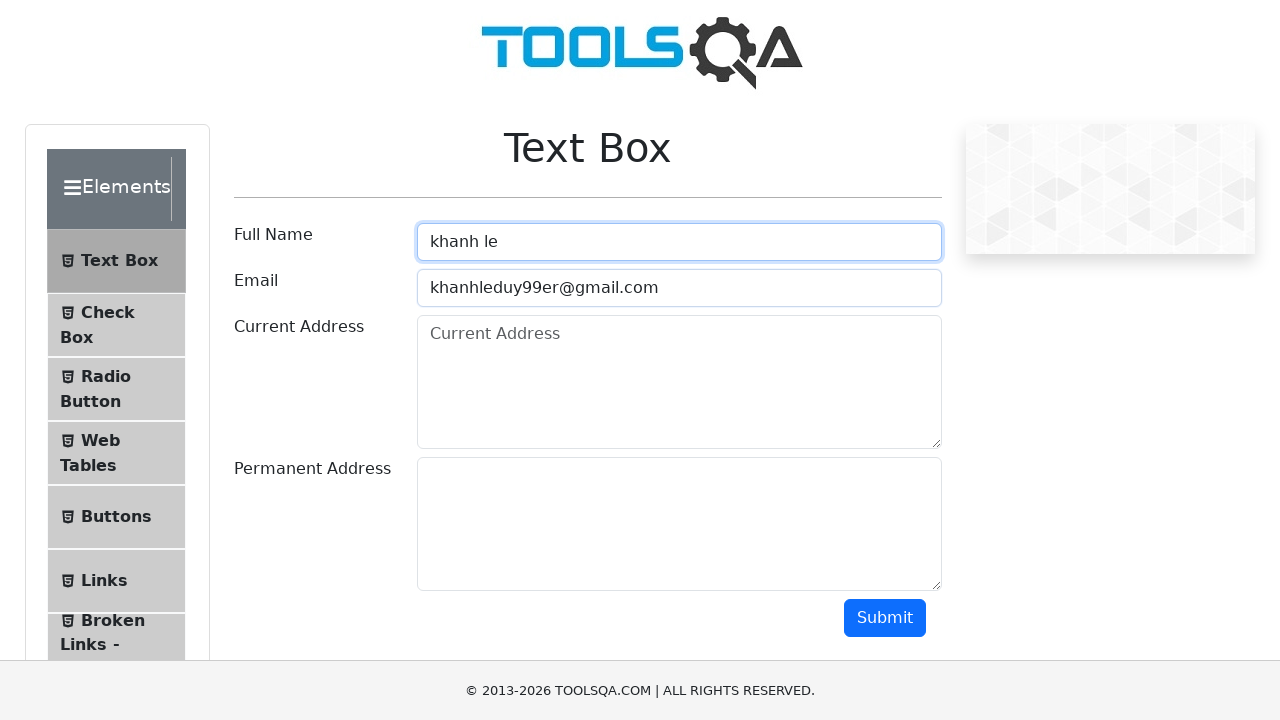

Filled current address field with '555b/A2 nhi hoa, thanh pho bien hoa' on textarea#currentAddress
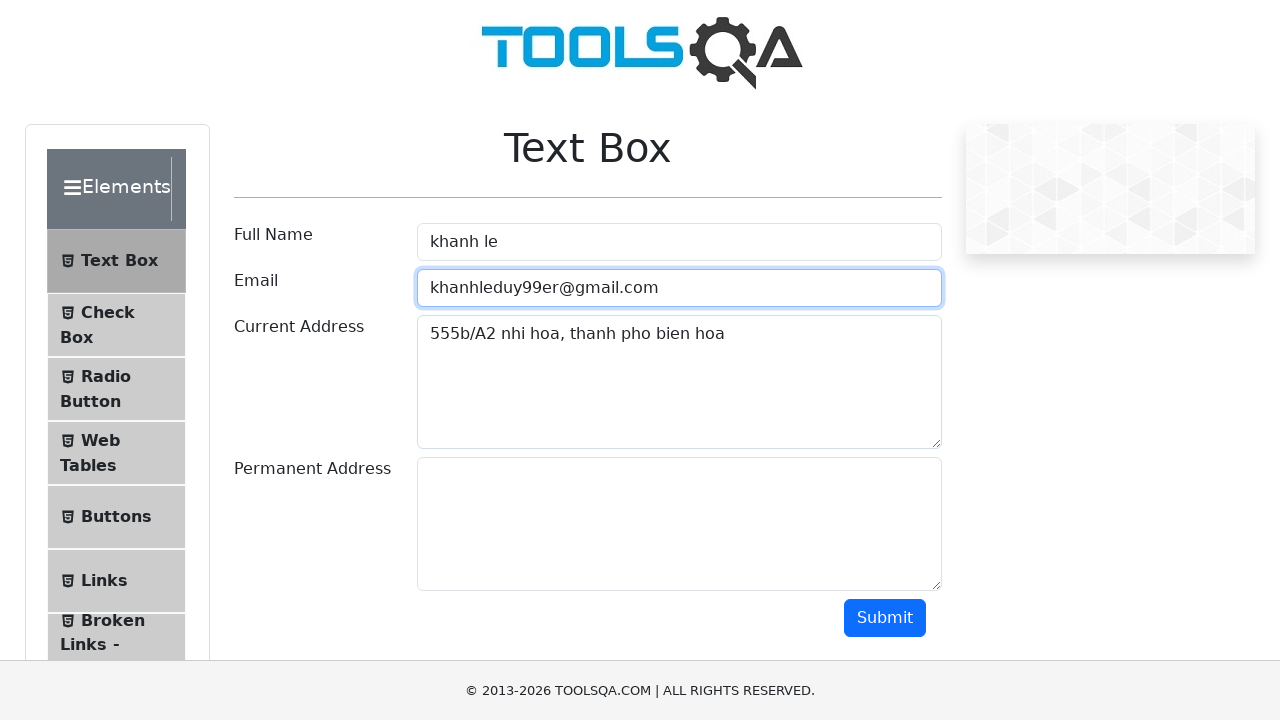

Filled permanent address field with 'none' on textarea#permanentAddress
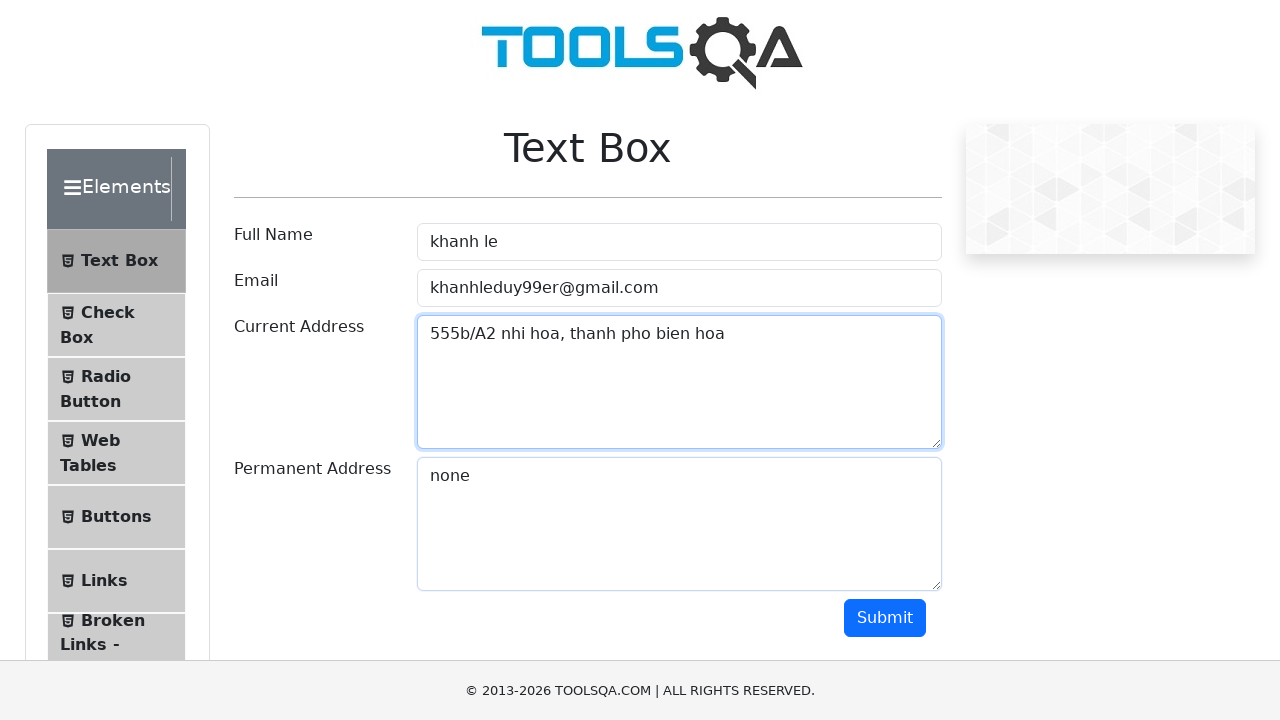

Clicked submit button to submit the form at (885, 618) on button#submit[type='button']
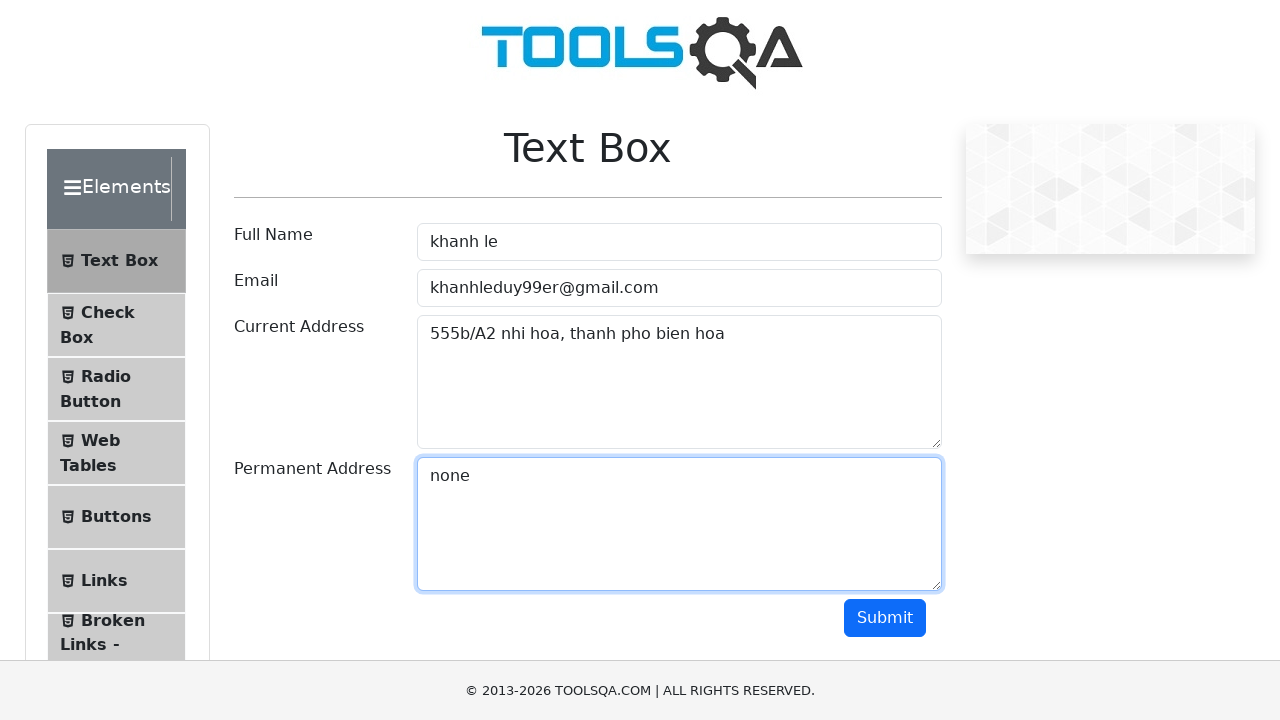

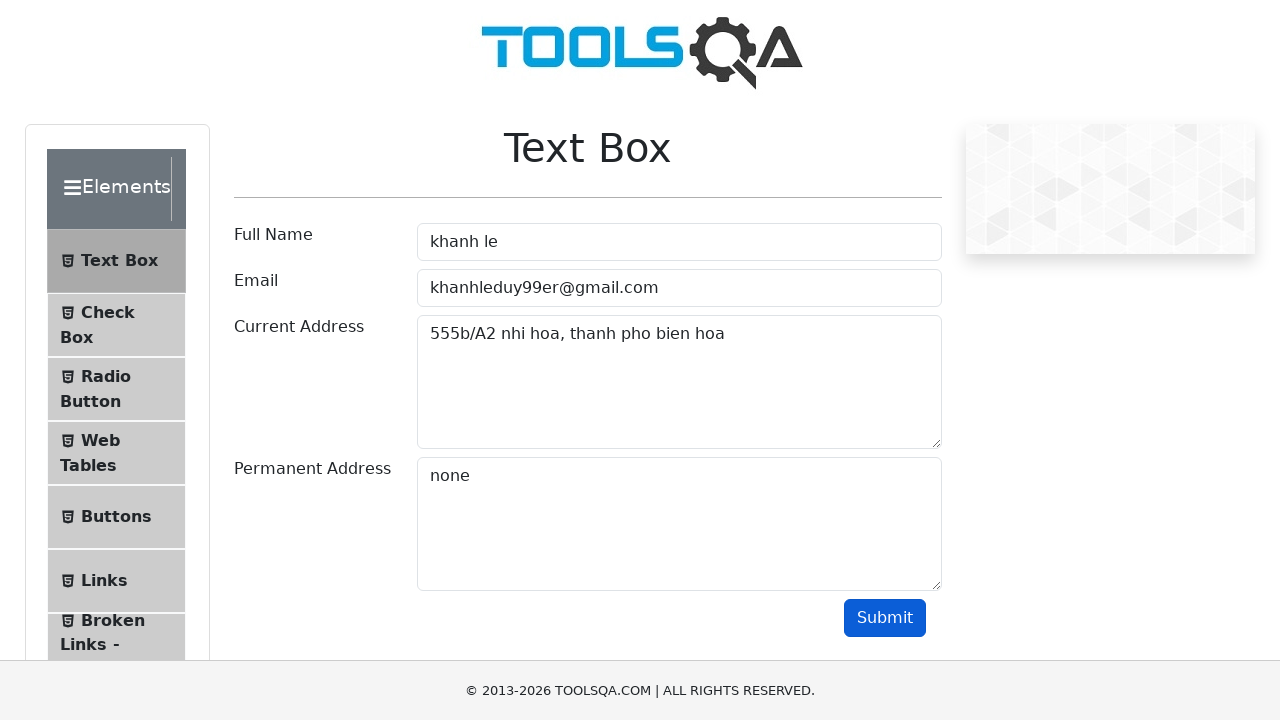